Tests a practice text box form by filling in full name, email, address, and password fields, then submitting the form.

Starting URL: https://www.tutorialspoint.com/selenium/practice/text-box.php

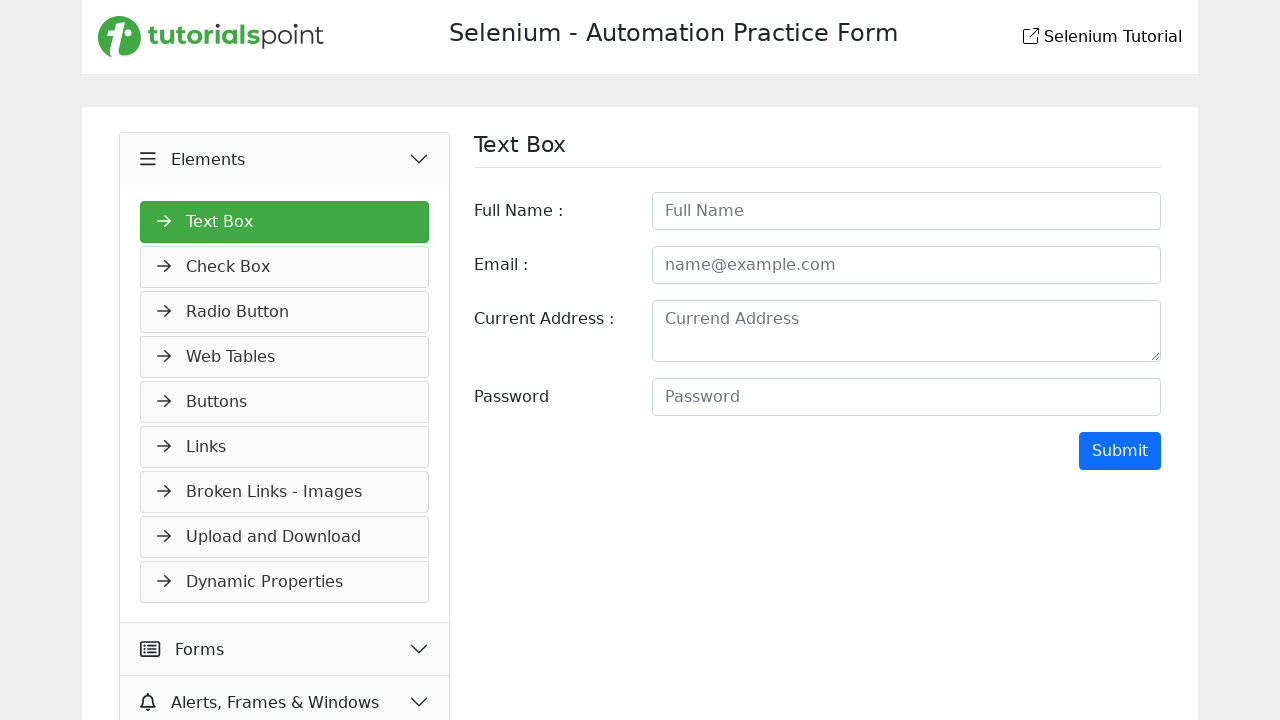

Filled full name field with 'Pranita' on #fullname
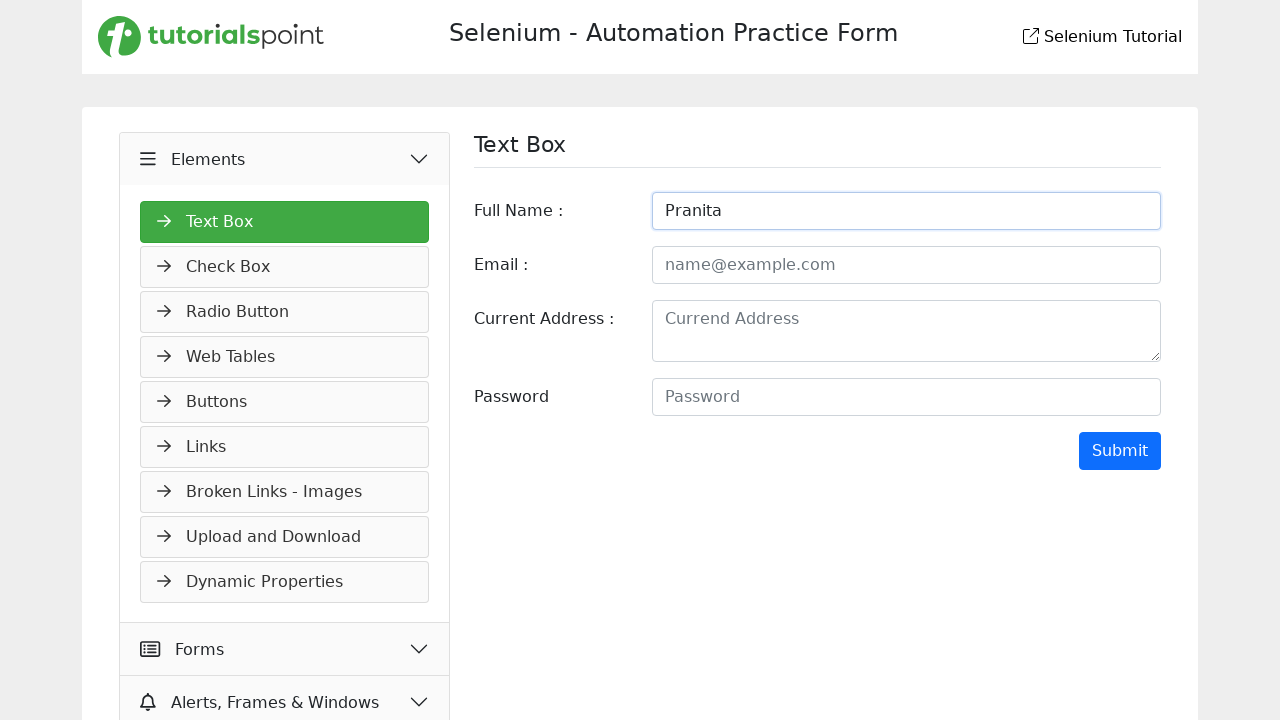

Filled email field with 'abc@abcd.com' on #email
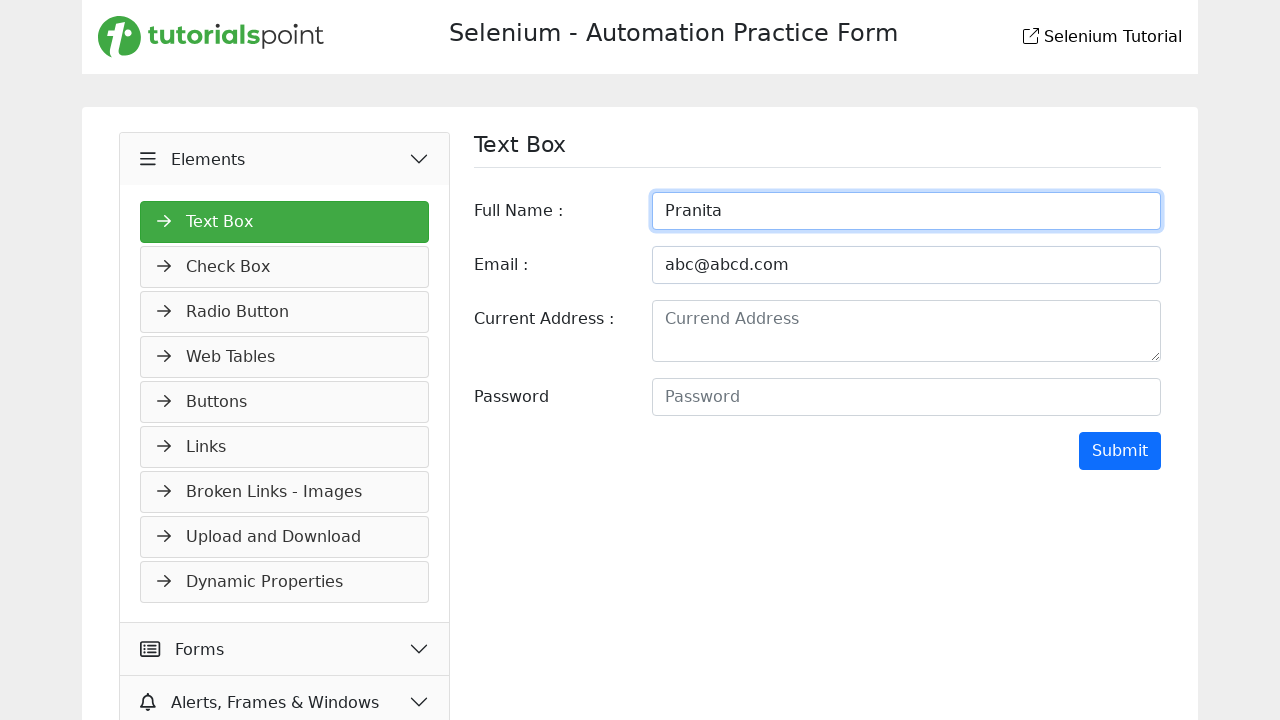

Filled address field with 'BlueRidge IT Park, Hinjewadi' on #address
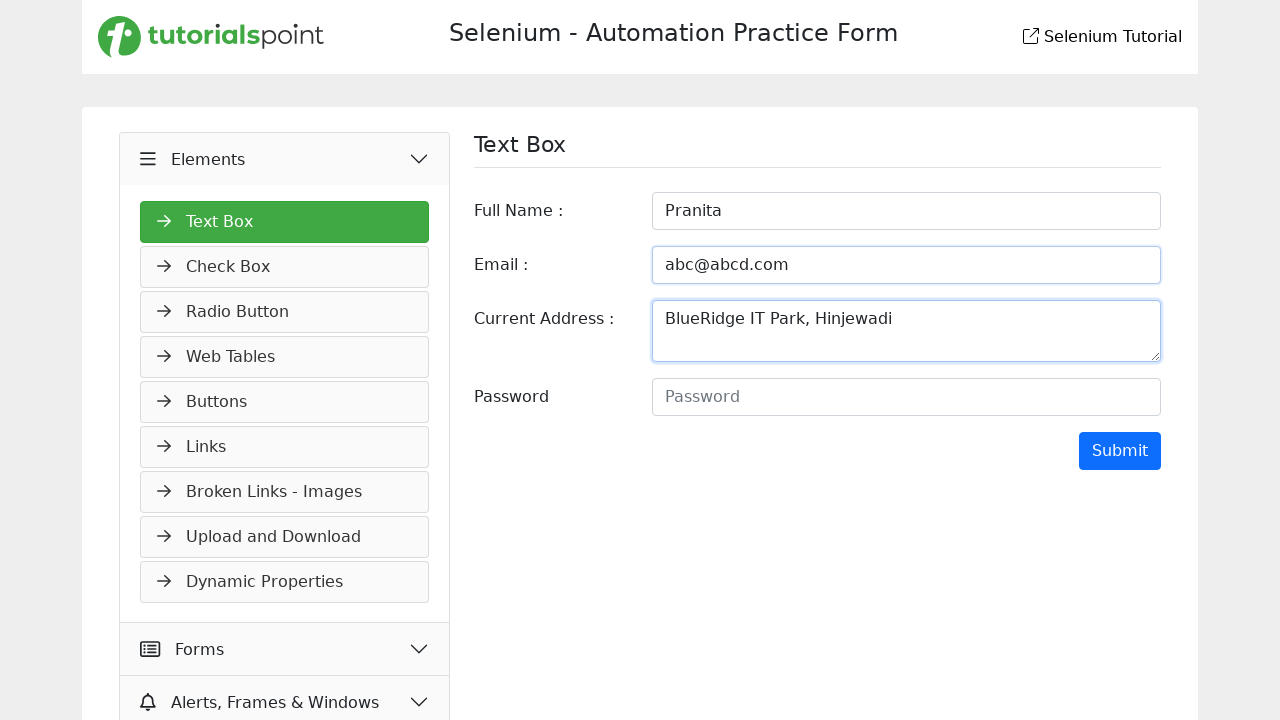

Filled password field with 'passwordtext' on #password
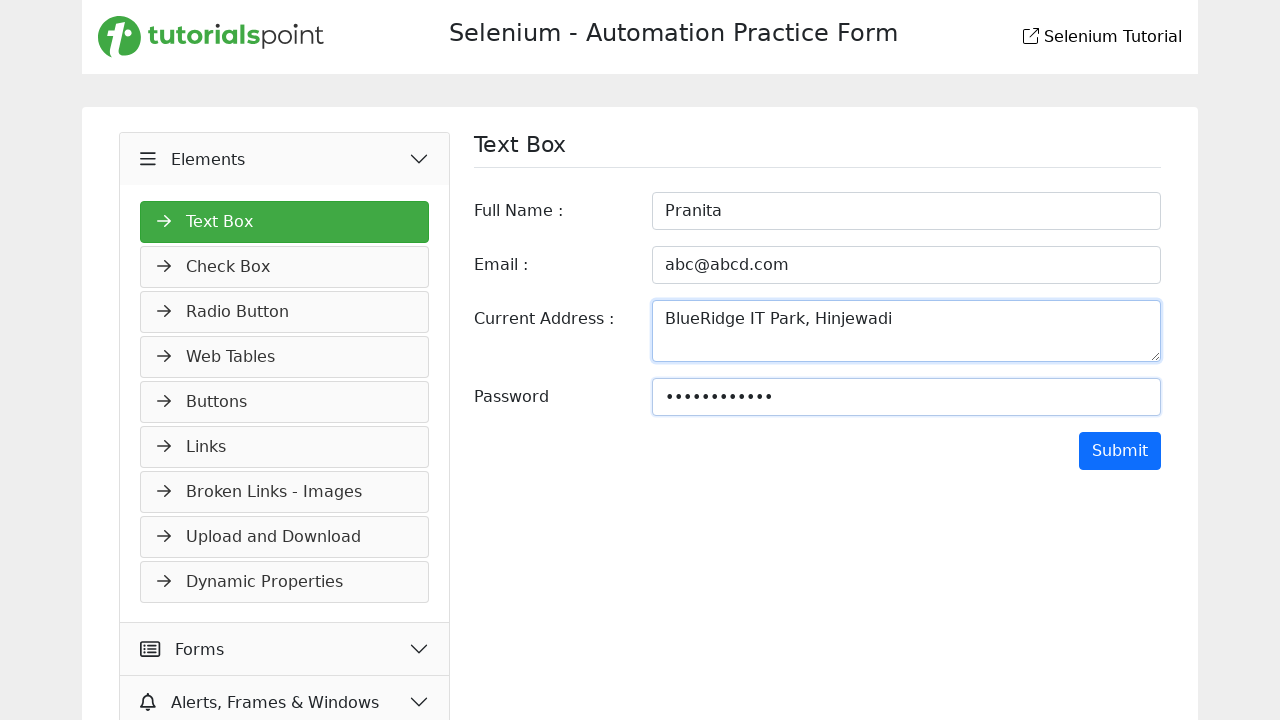

Clicked submit button to submit the form at (1120, 451) on input[type='submit']
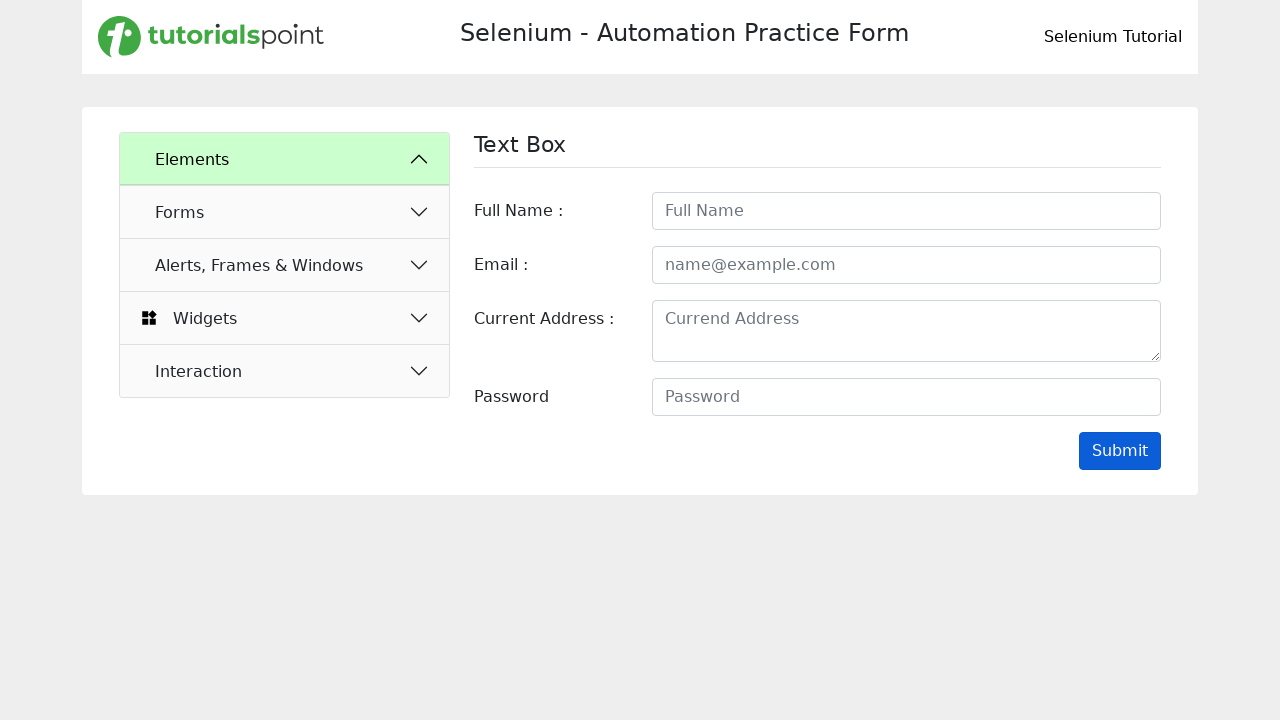

Waited 2 seconds for form submission to process
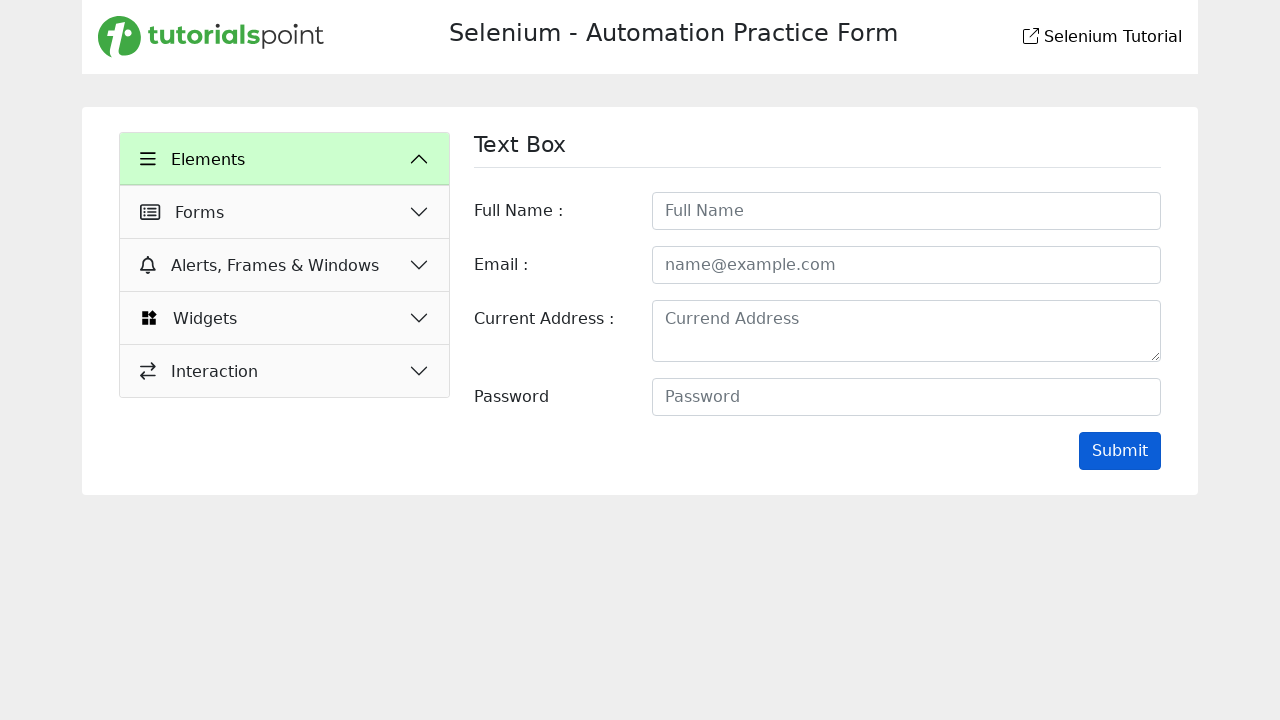

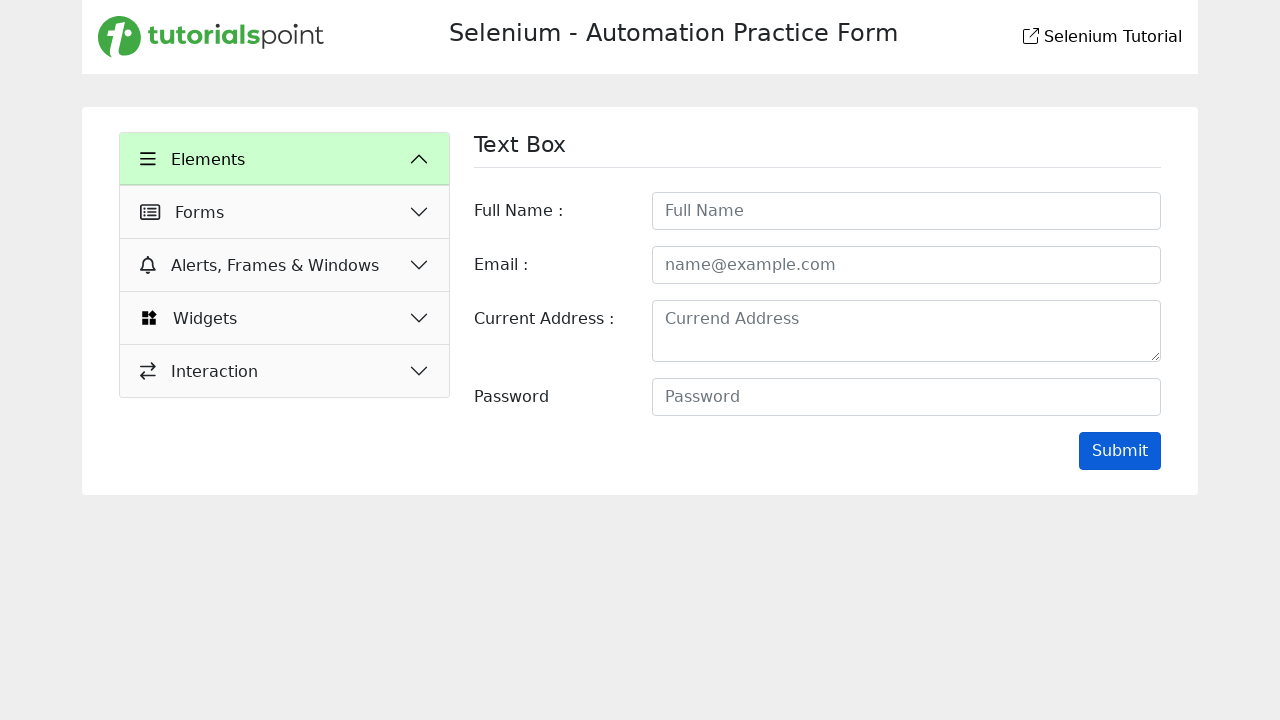